Tests prompt dialog by clicking prompt button, entering a number, and verifying the response messages through multiple dialog interactions

Starting URL: https://ricouto.github.io/

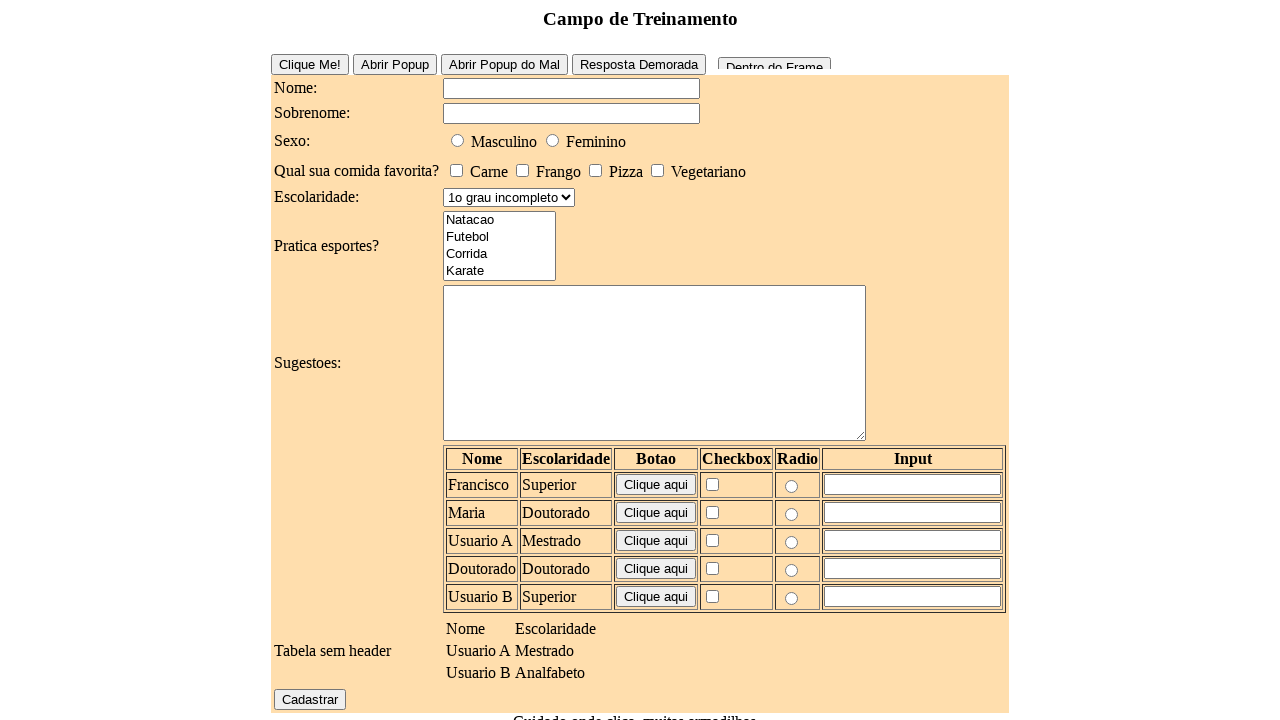

Set up dialog handler to accept prompt with value '1'
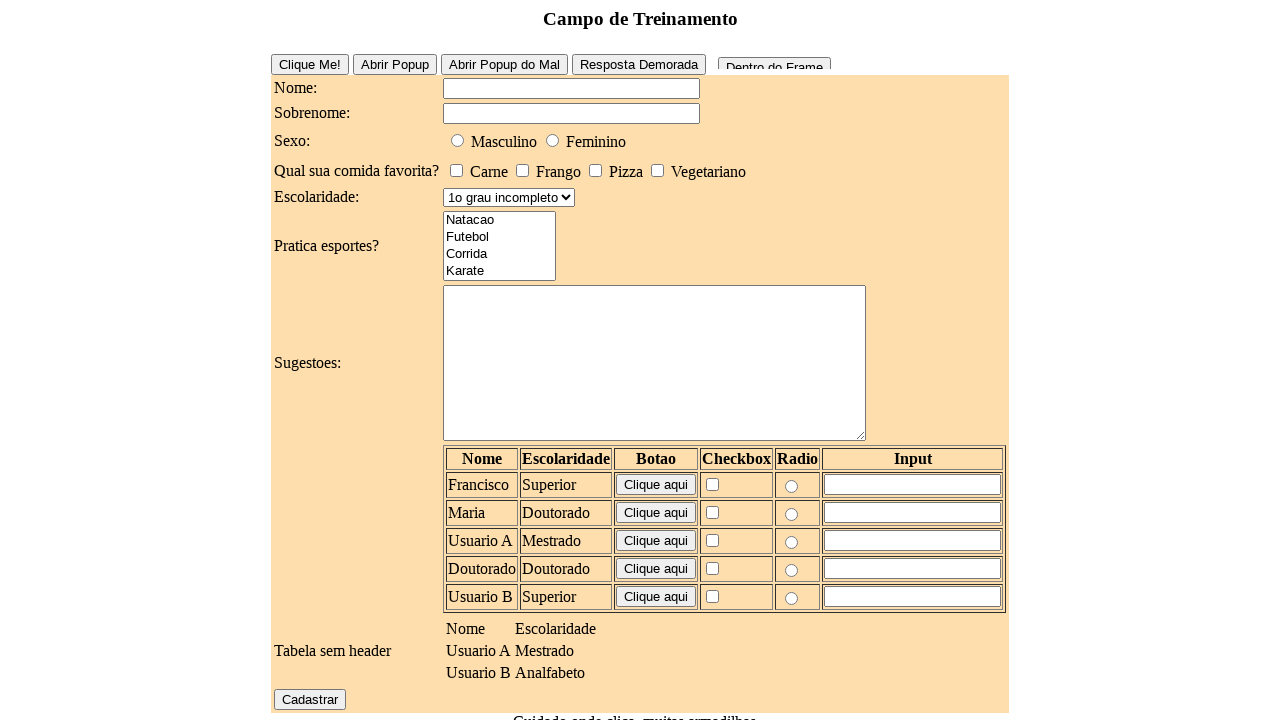

Clicked prompt button at (696, 641) on #prompt
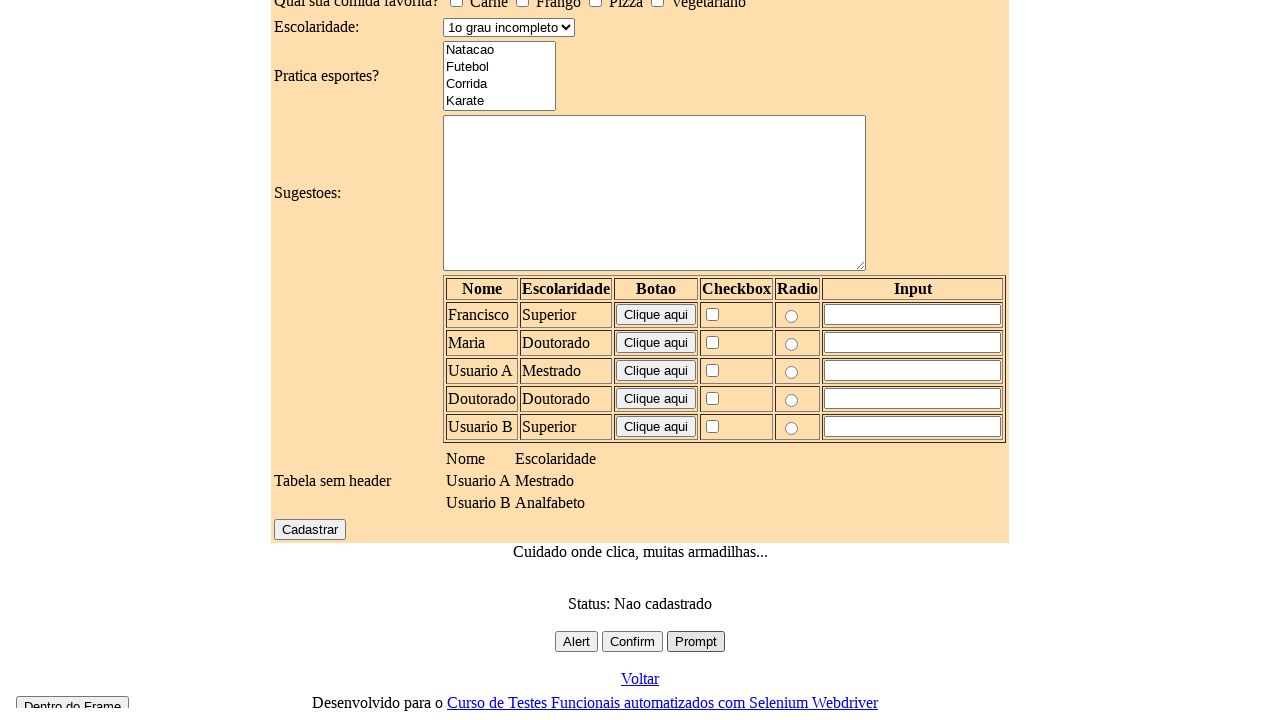

Waited 1000ms for dialog processing
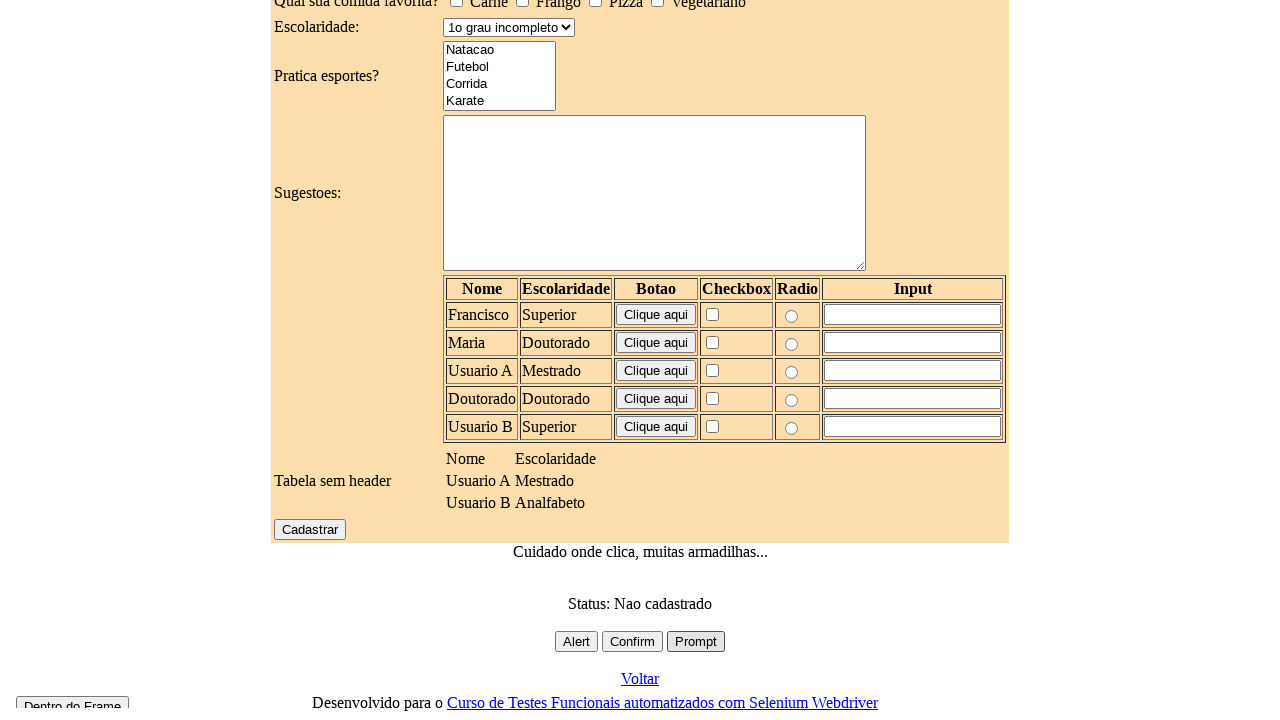

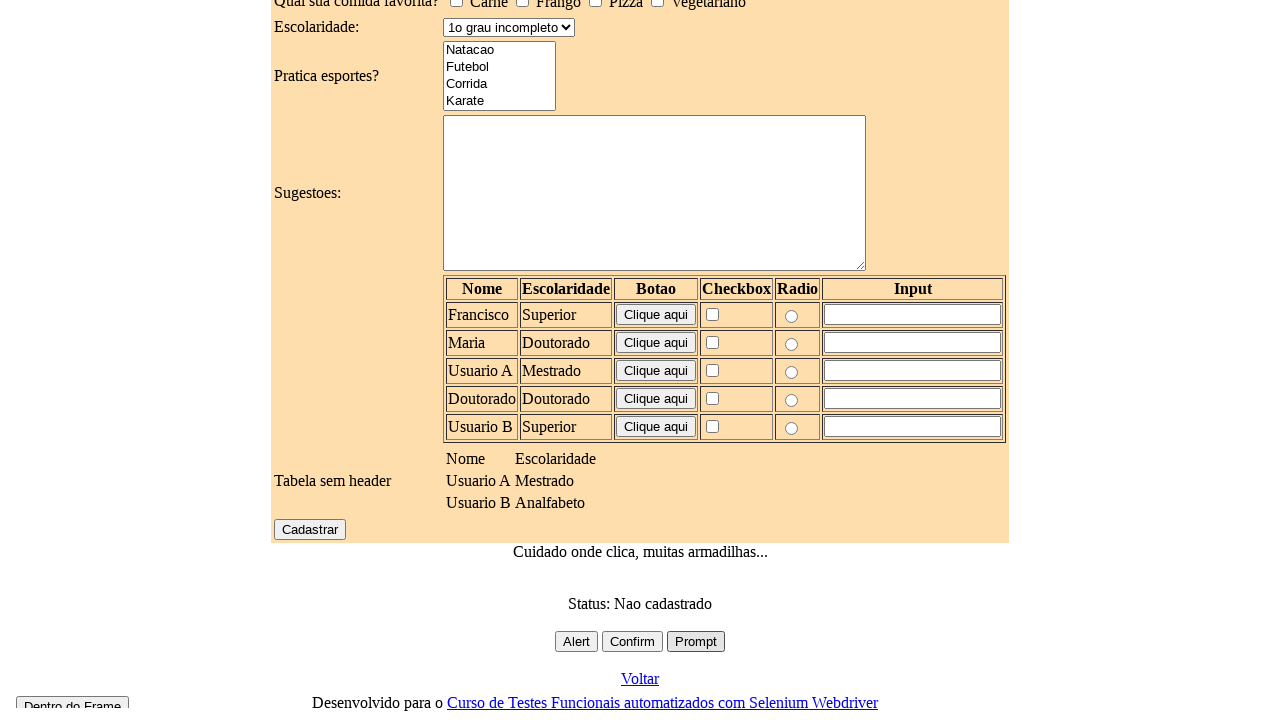